Tests opting out of A/B tests by visiting the page first, then adding an opt-out cookie and refreshing to verify the page shows "No A/B Test" heading.

Starting URL: http://the-internet.herokuapp.com/abtest

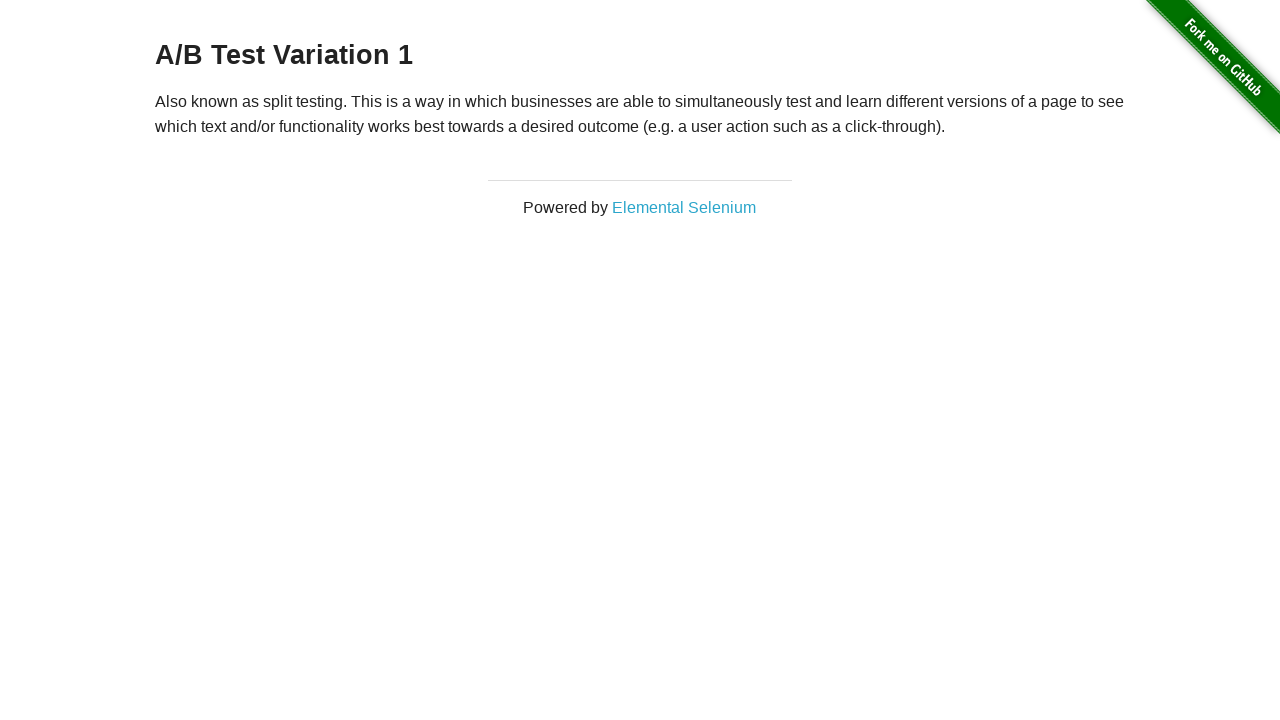

Retrieved initial heading text from h3 element
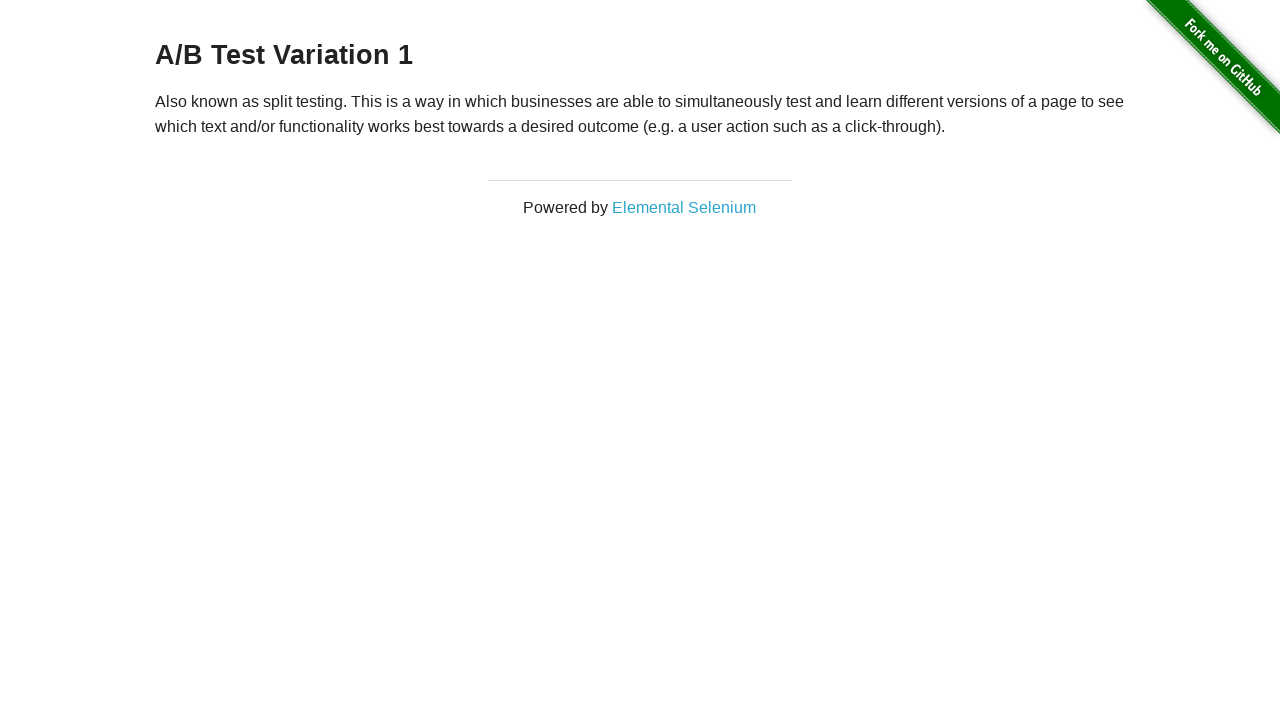

Verified initial heading starts with 'A/B Test'
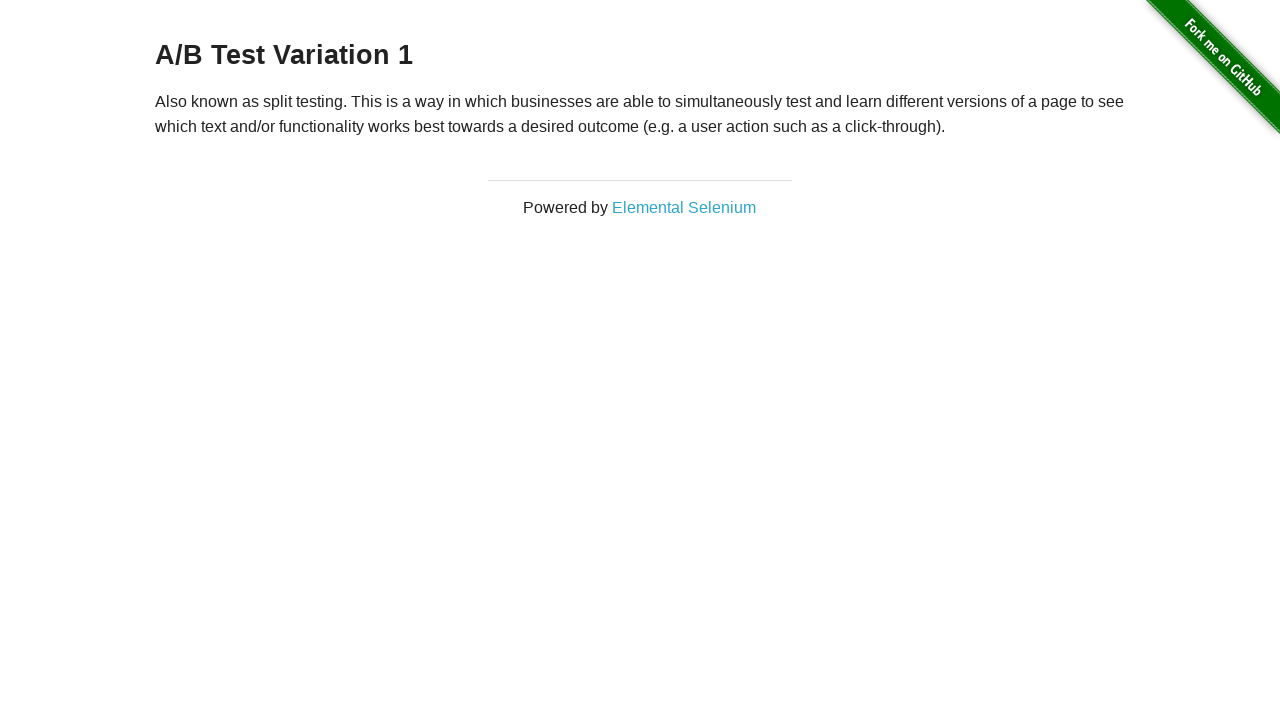

Added optimizelyOptOut cookie with value 'true'
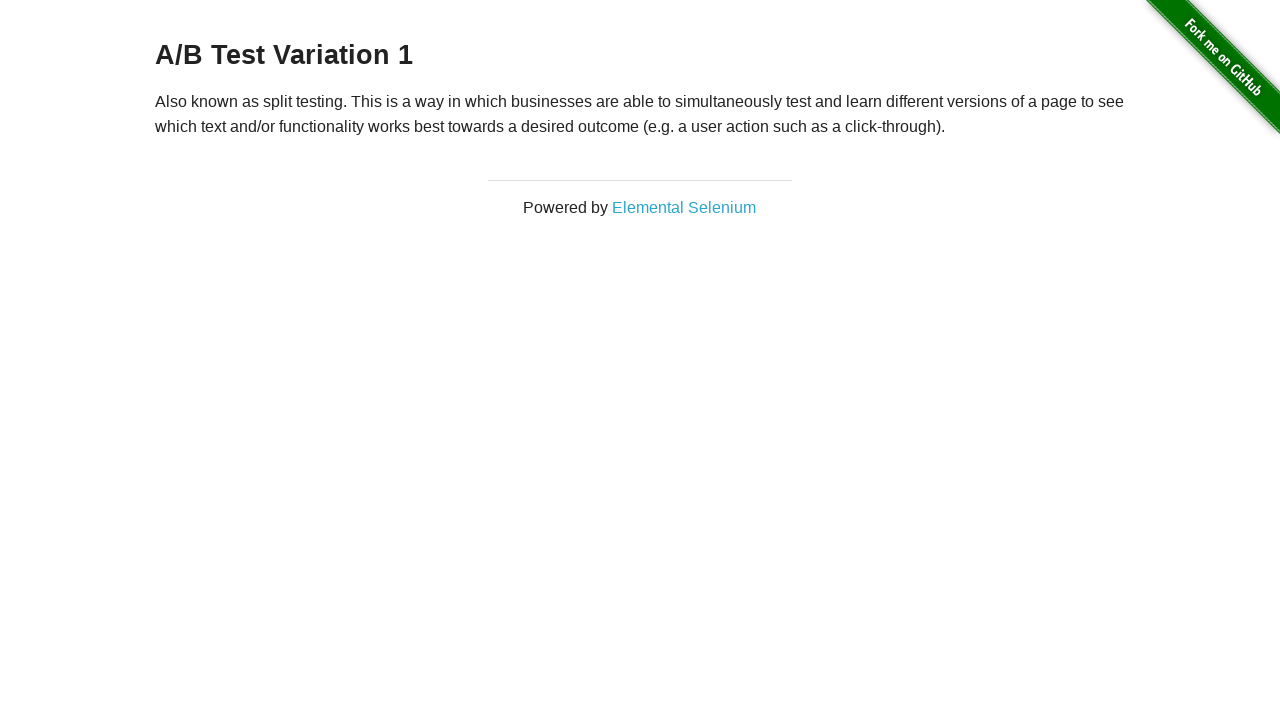

Reloaded page after adding opt-out cookie
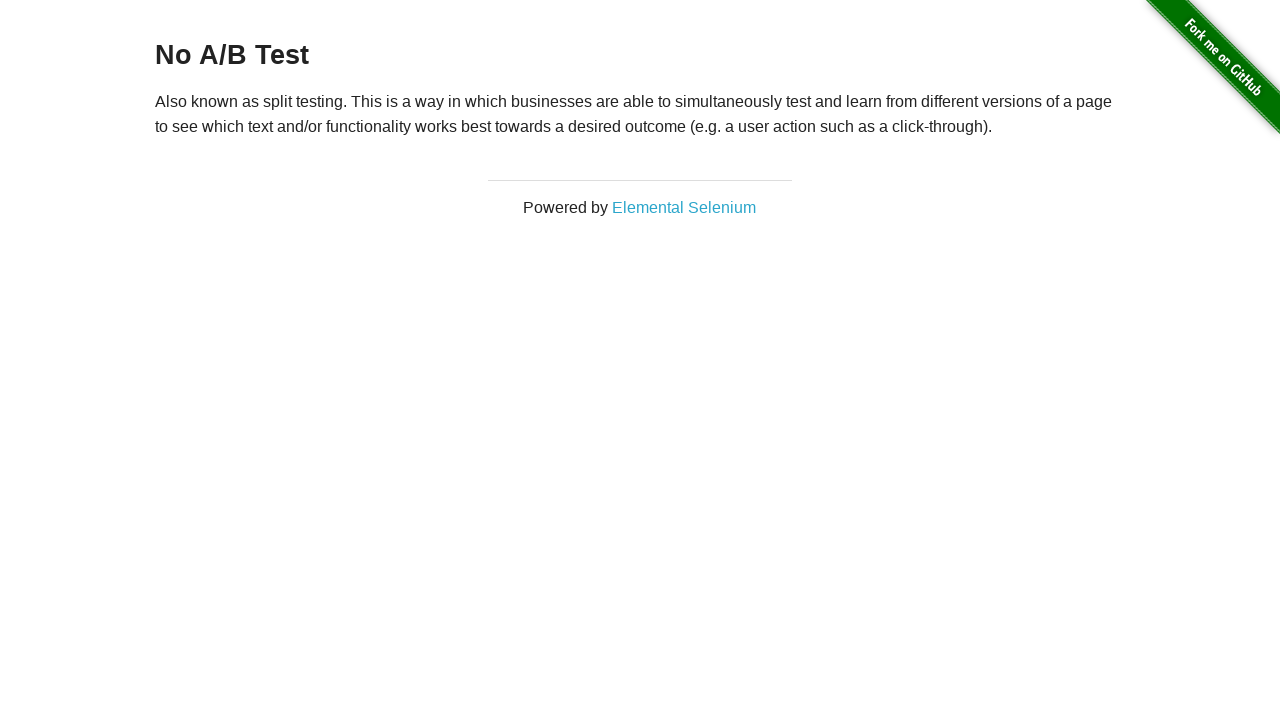

Waited for h3 heading element to be present
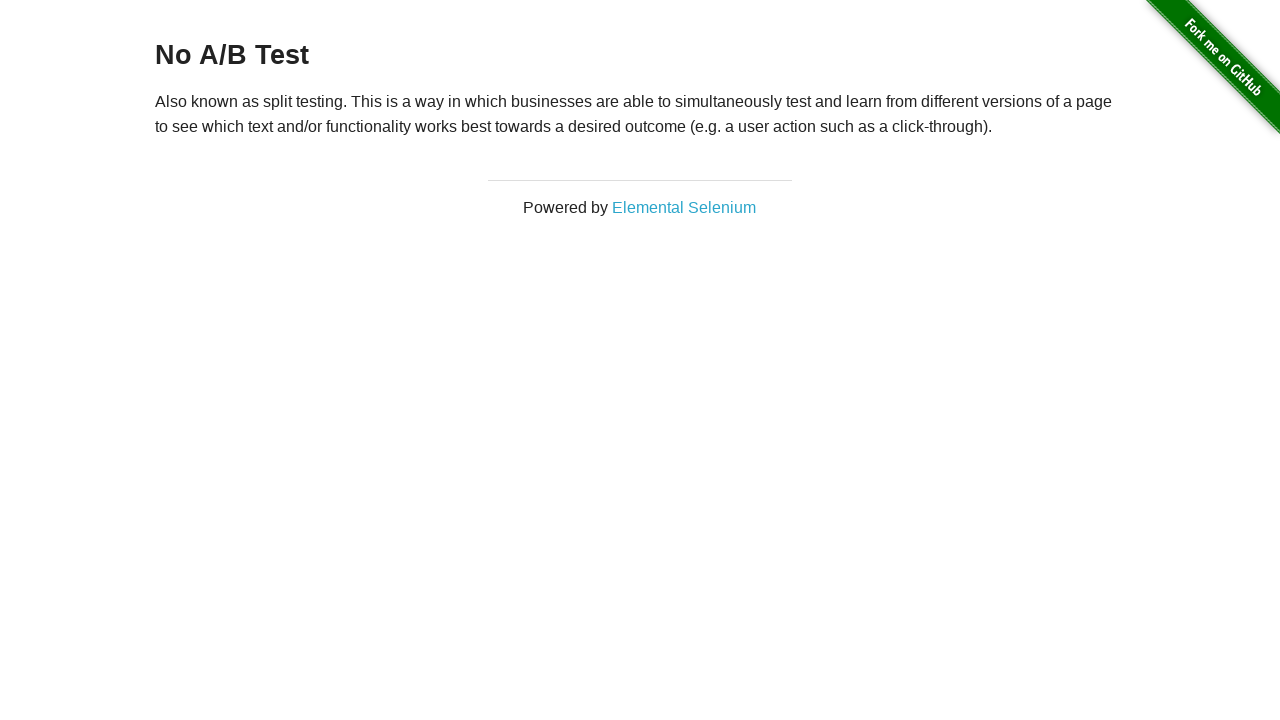

Retrieved heading text after page reload
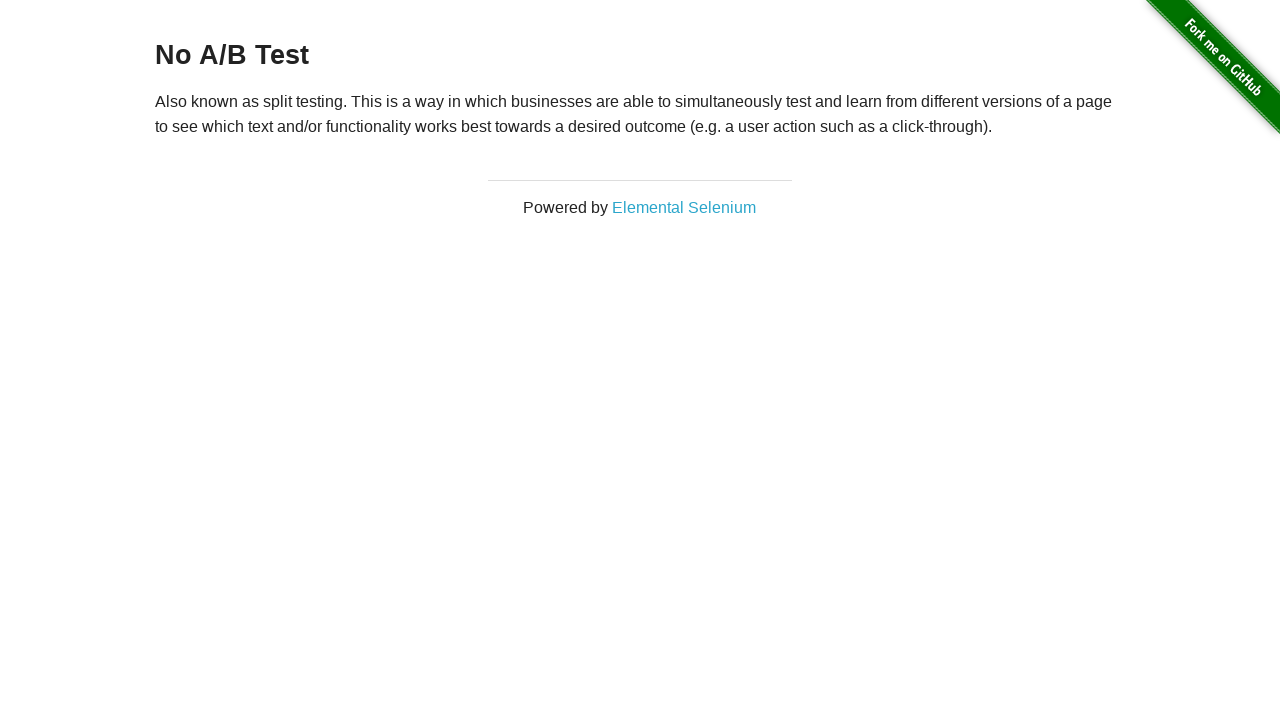

Verified heading equals 'No A/B Test' - opted out successfully
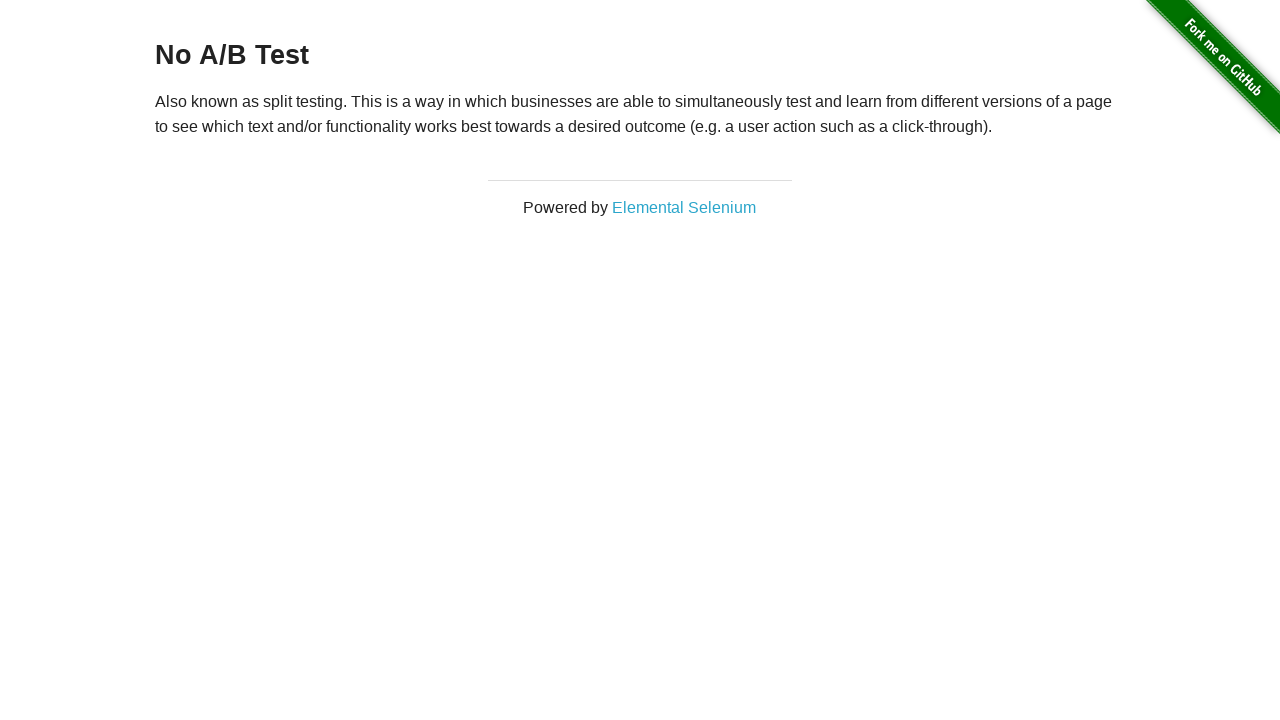

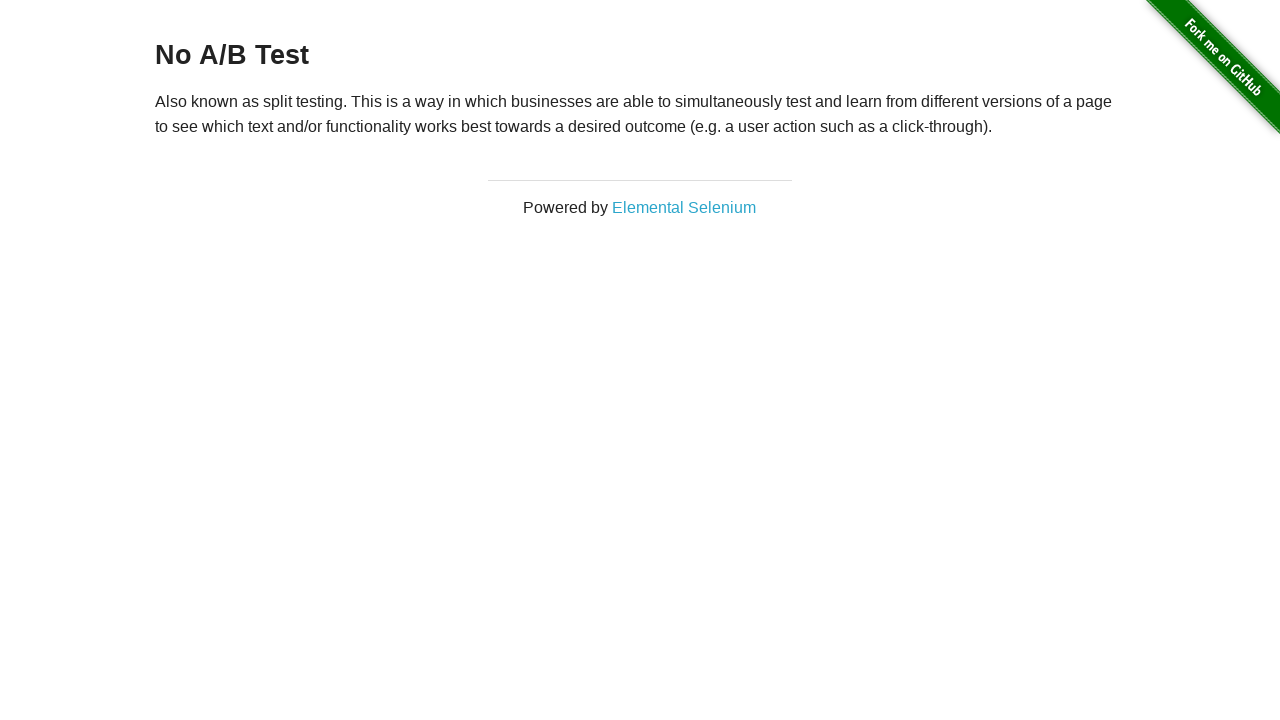